Tests a calendar/date picker widget by selecting a specific date (June 15, 2027) through navigation of year, month, and day views, then verifies the selected date values are correctly displayed.

Starting URL: https://rahulshettyacademy.com/seleniumPractise/#/offers

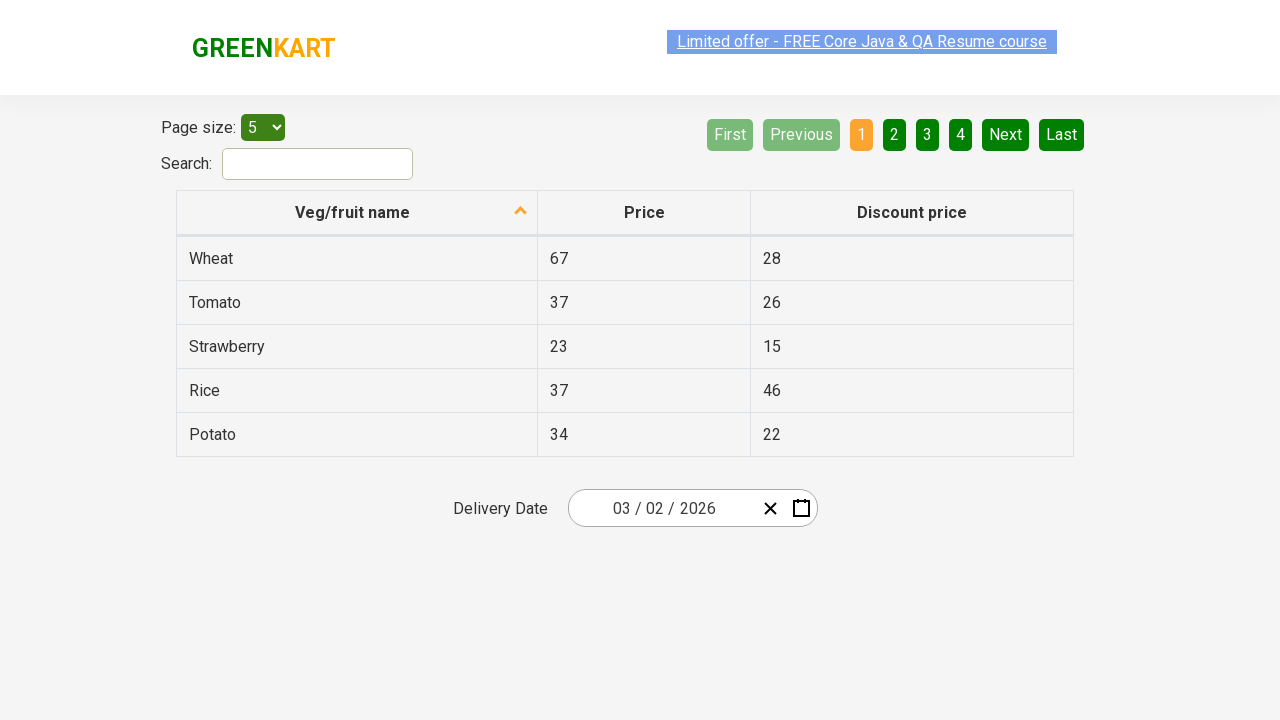

Clicked date picker input group to open calendar widget at (662, 508) on .react-date-picker__inputGroup
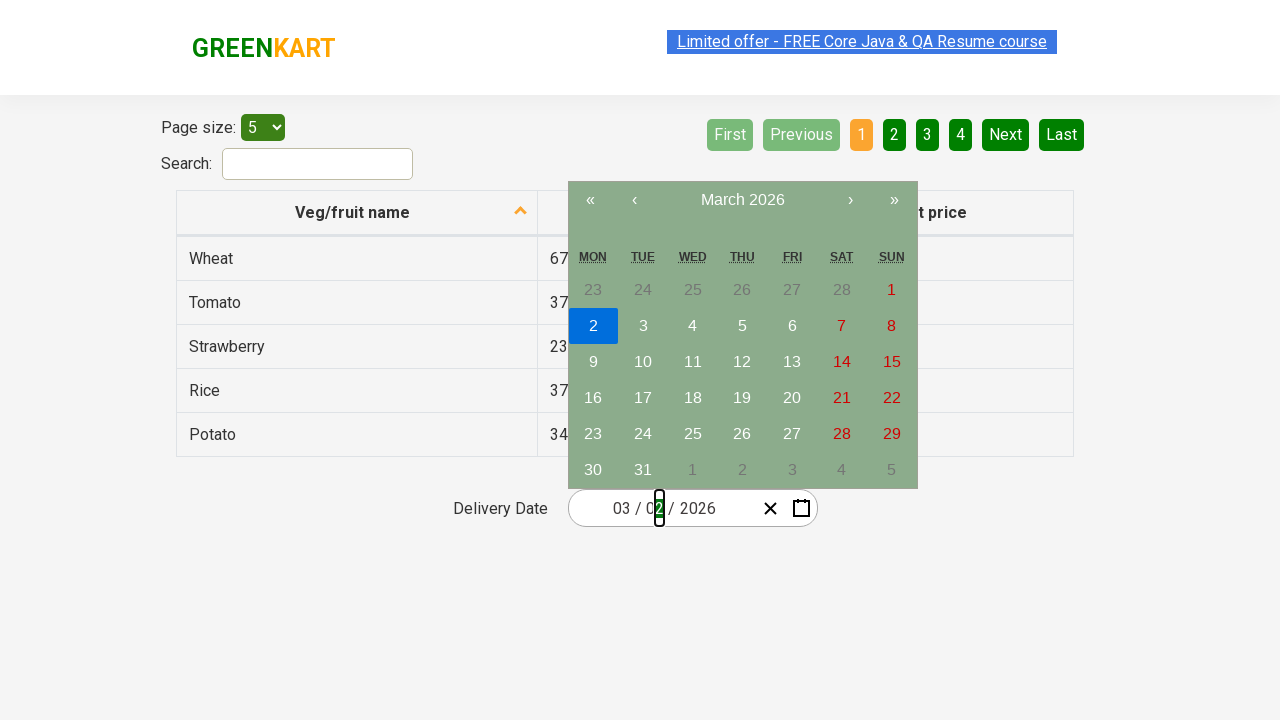

Clicked navigation label to navigate to month view at (742, 200) on .react-calendar__navigation__label
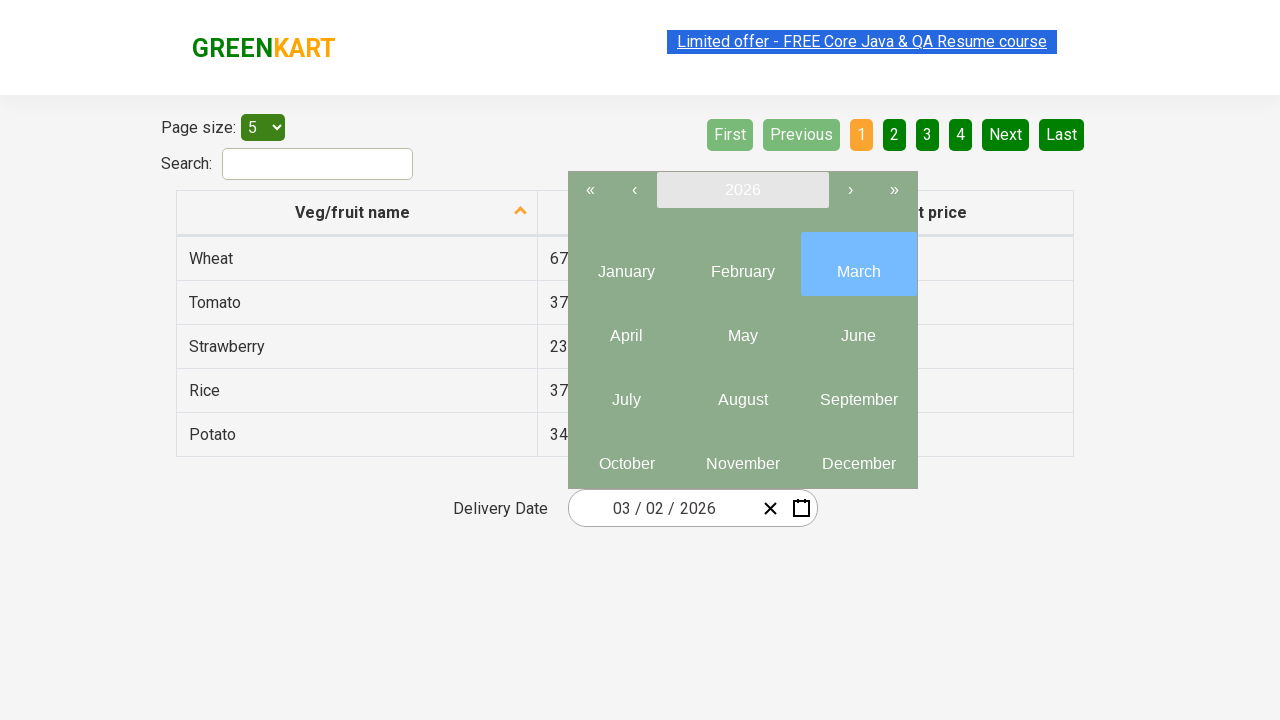

Clicked navigation label again to navigate to year view at (742, 190) on .react-calendar__navigation__label
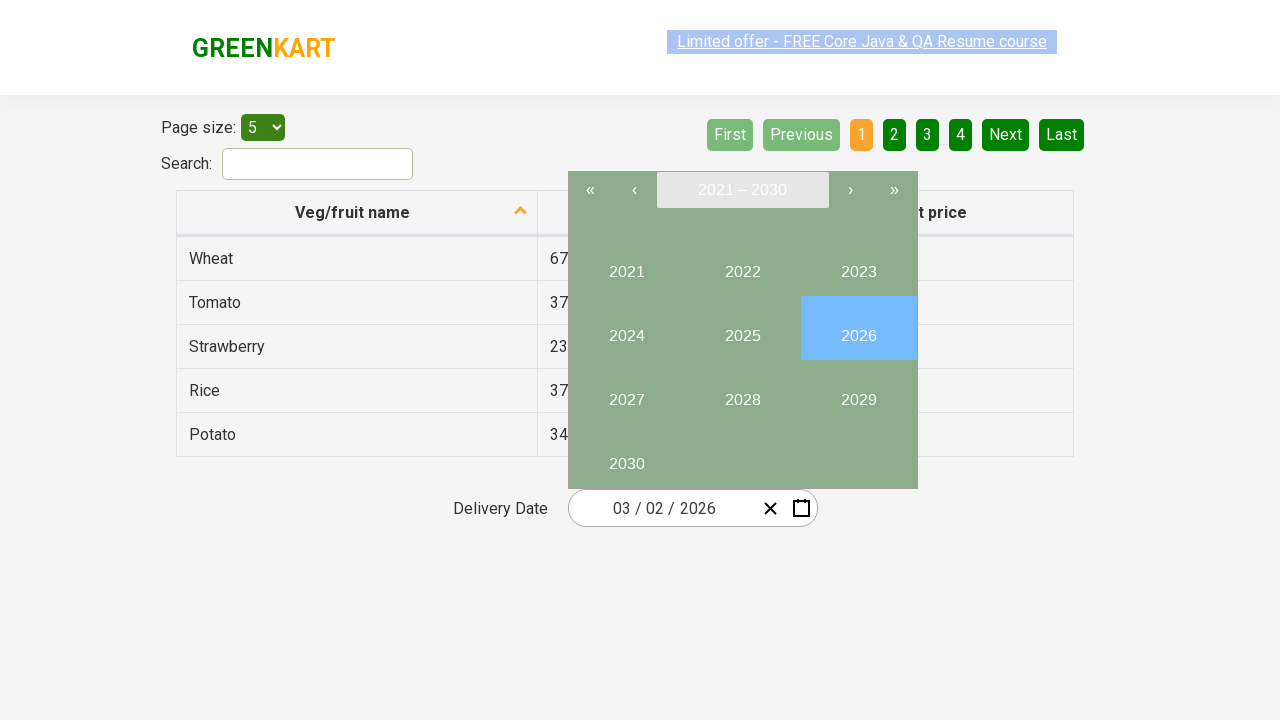

Selected year 2027 at (626, 392) on //button[text()='2027']
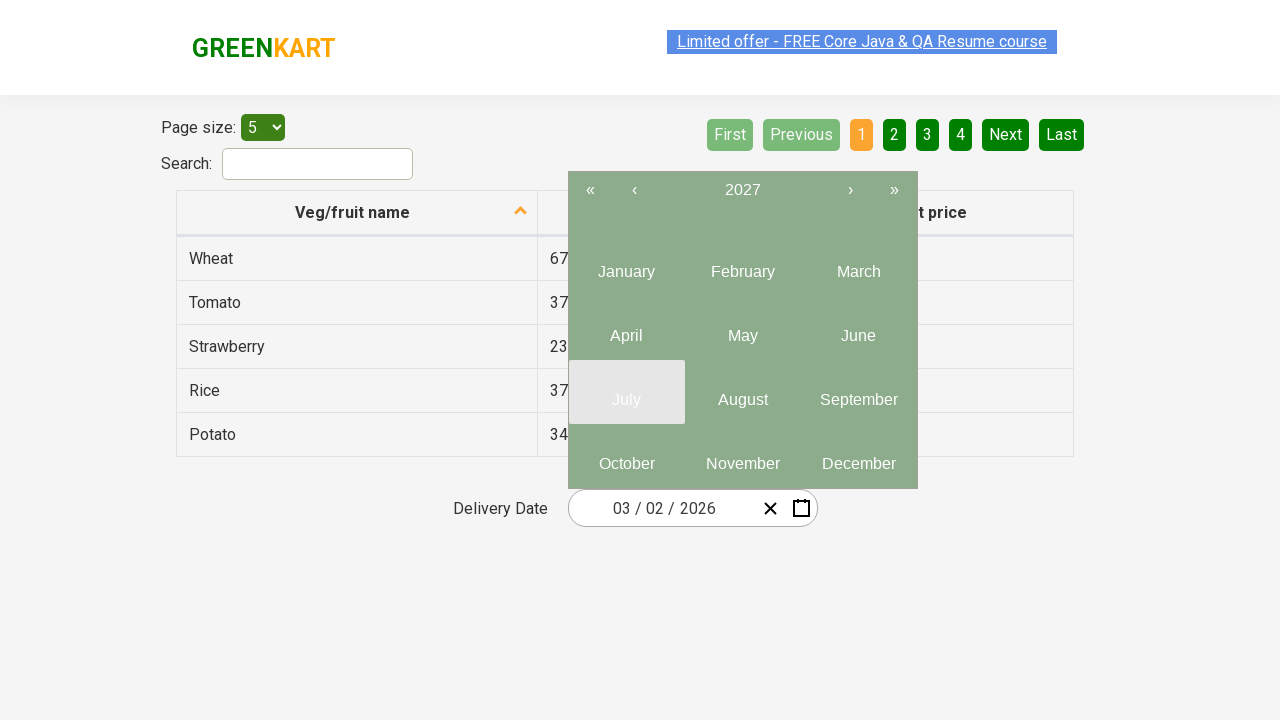

Selected month 6 (June) at (858, 328) on .react-calendar__year-view__months__month >> nth=5
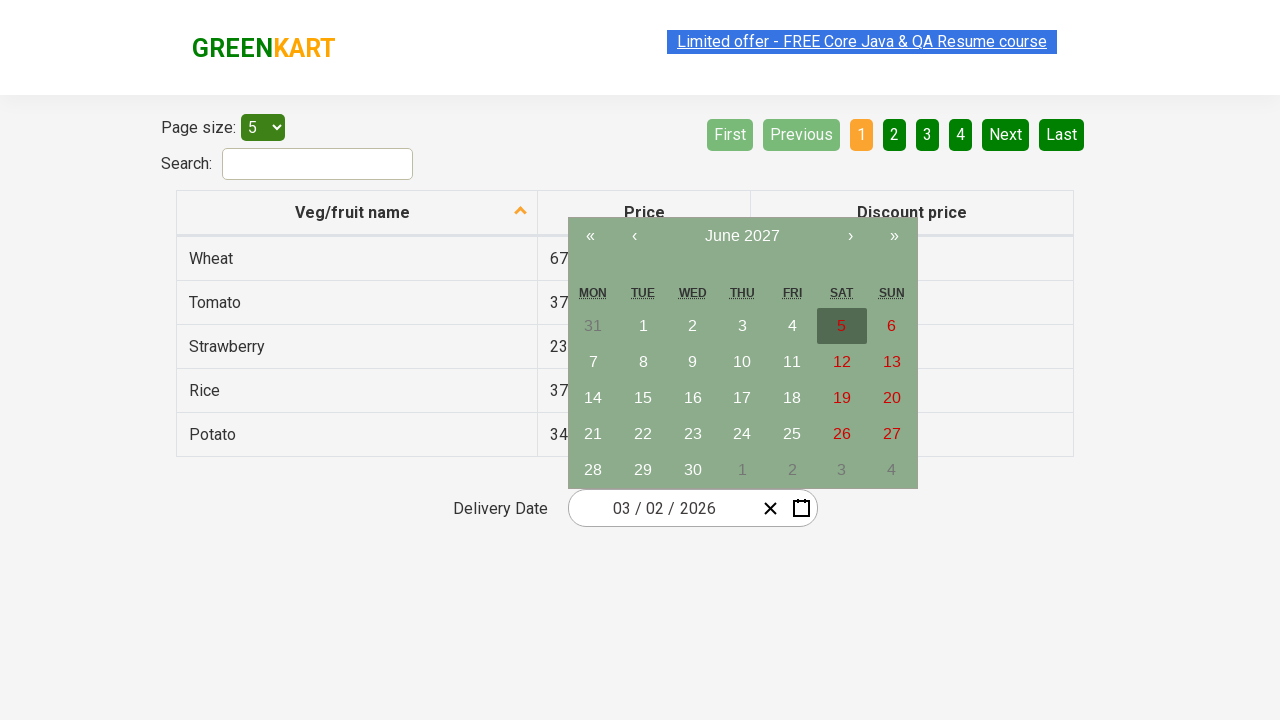

Selected date 15 at (643, 398) on //abbr[text()='15']
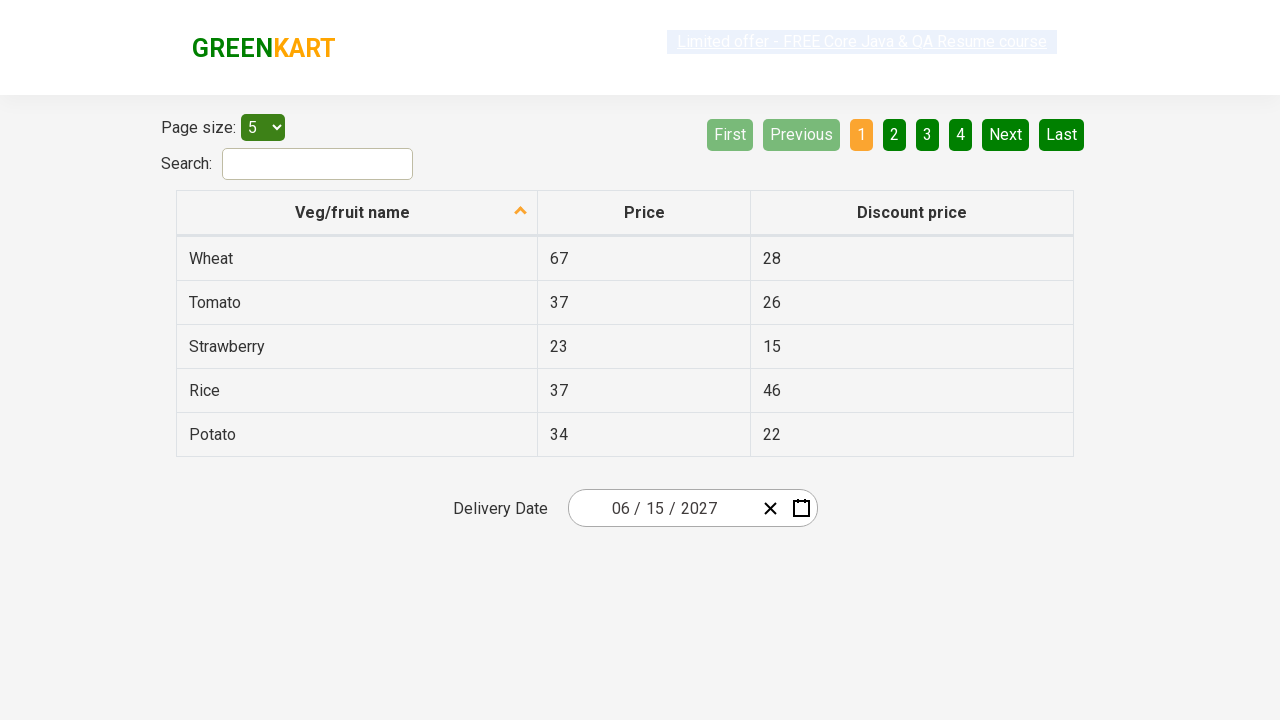

Date input fields populated and visible
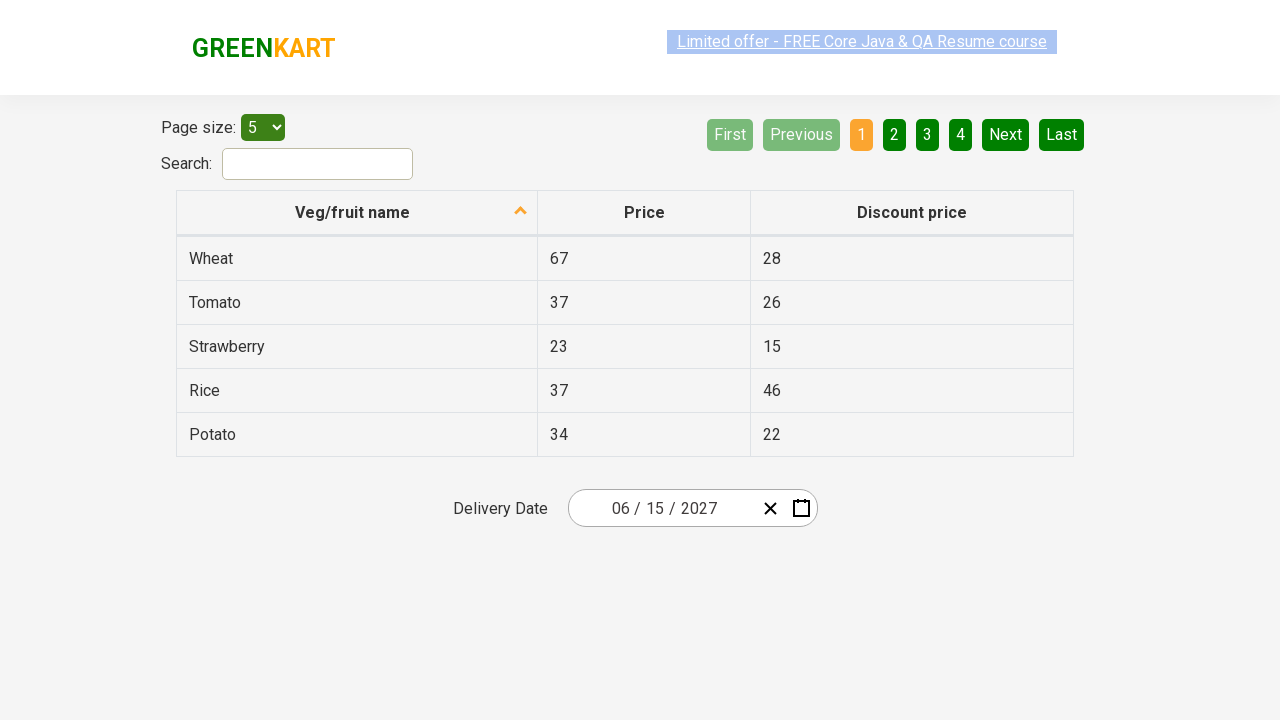

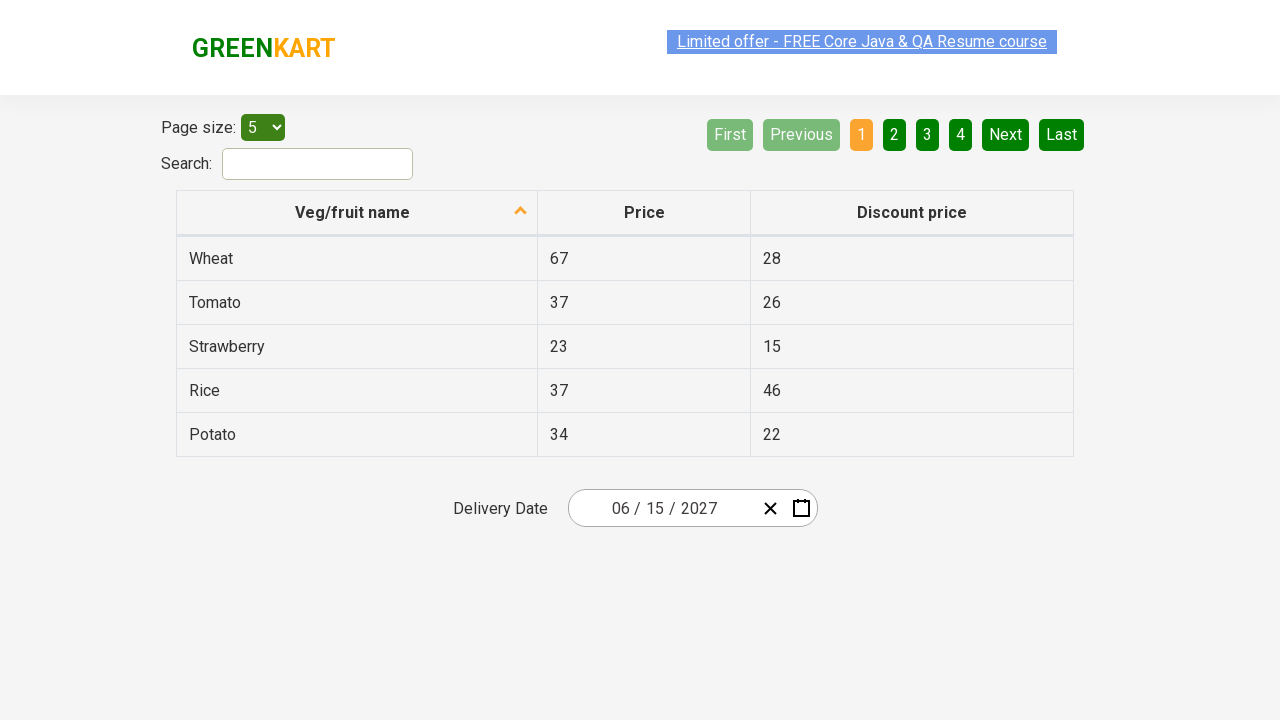